Tests right-click context menu functionality by performing context click on an element, selecting Copy and Paste options from the menu, and handling alert dialogs

Starting URL: https://swisnl.github.io/jQuery-contextMenu/demo.html

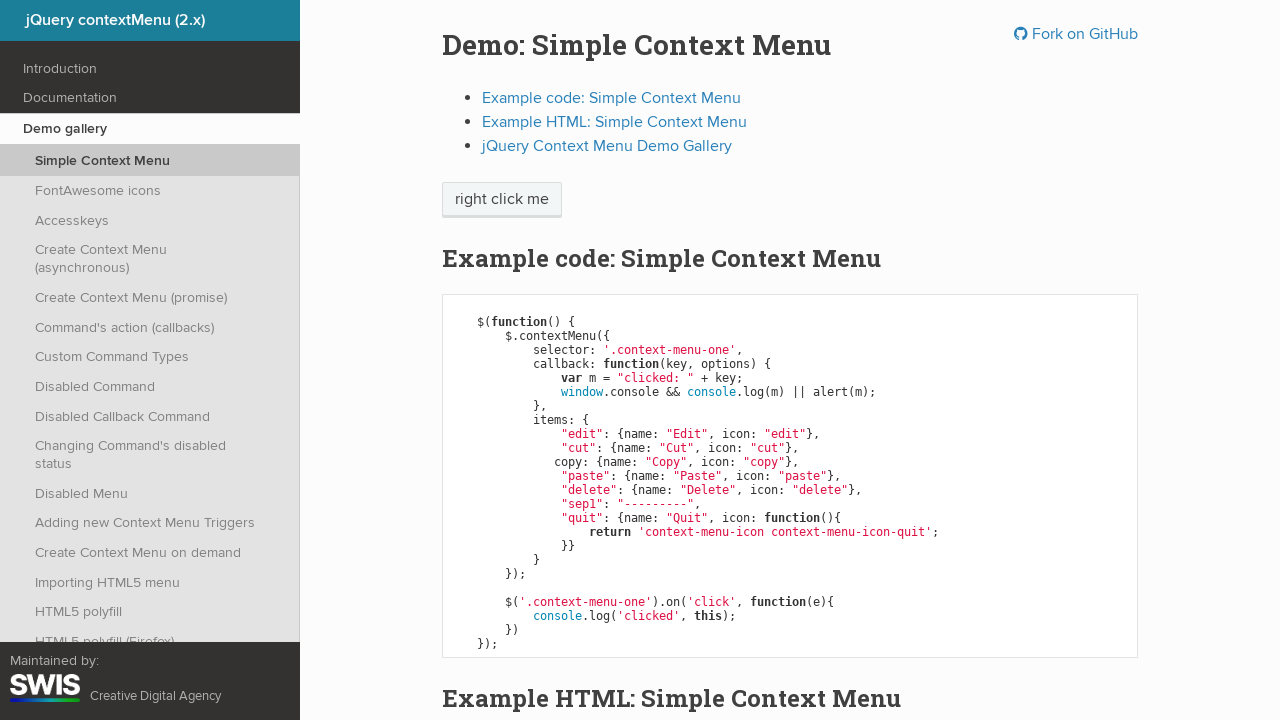

Located the context menu target element
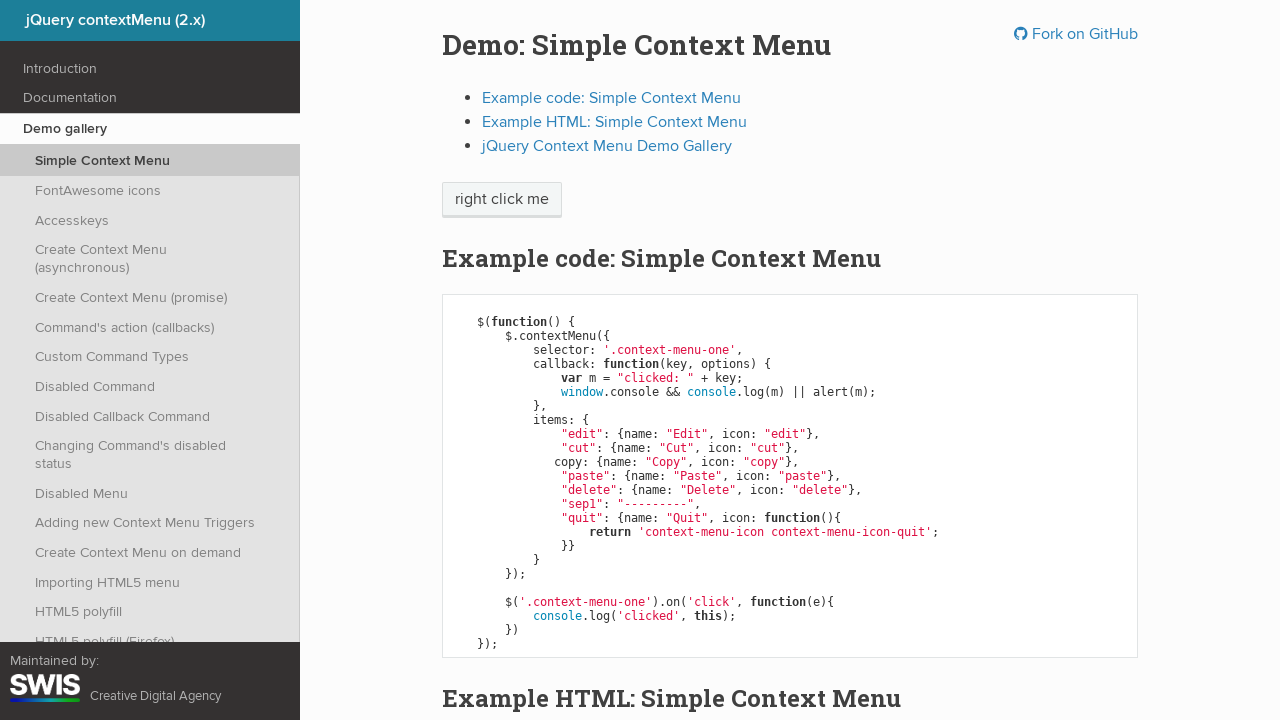

Performed right-click on the element to open context menu at (502, 200) on xpath=//span[@class='context-menu-one btn btn-neutral']
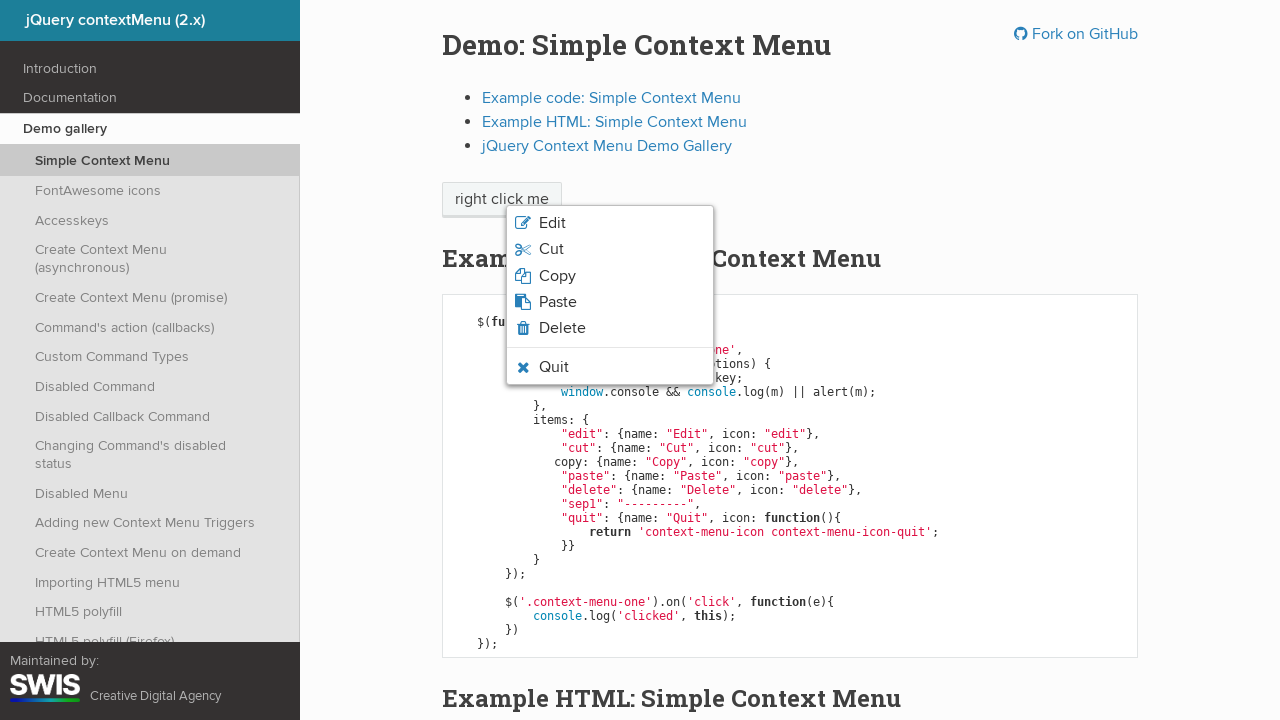

Clicked Copy option from context menu at (557, 276) on xpath=(//span[contains(text(),'Copy')])[2]
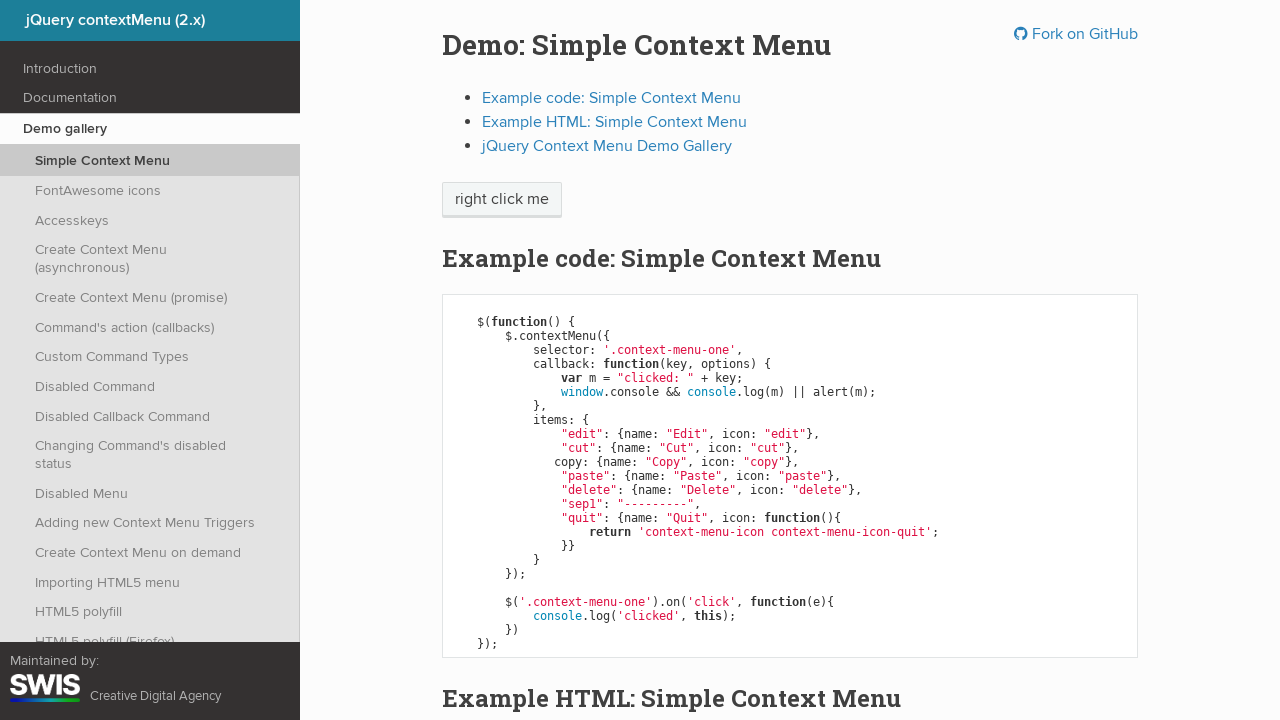

Set up dialog handler to automatically accept alerts
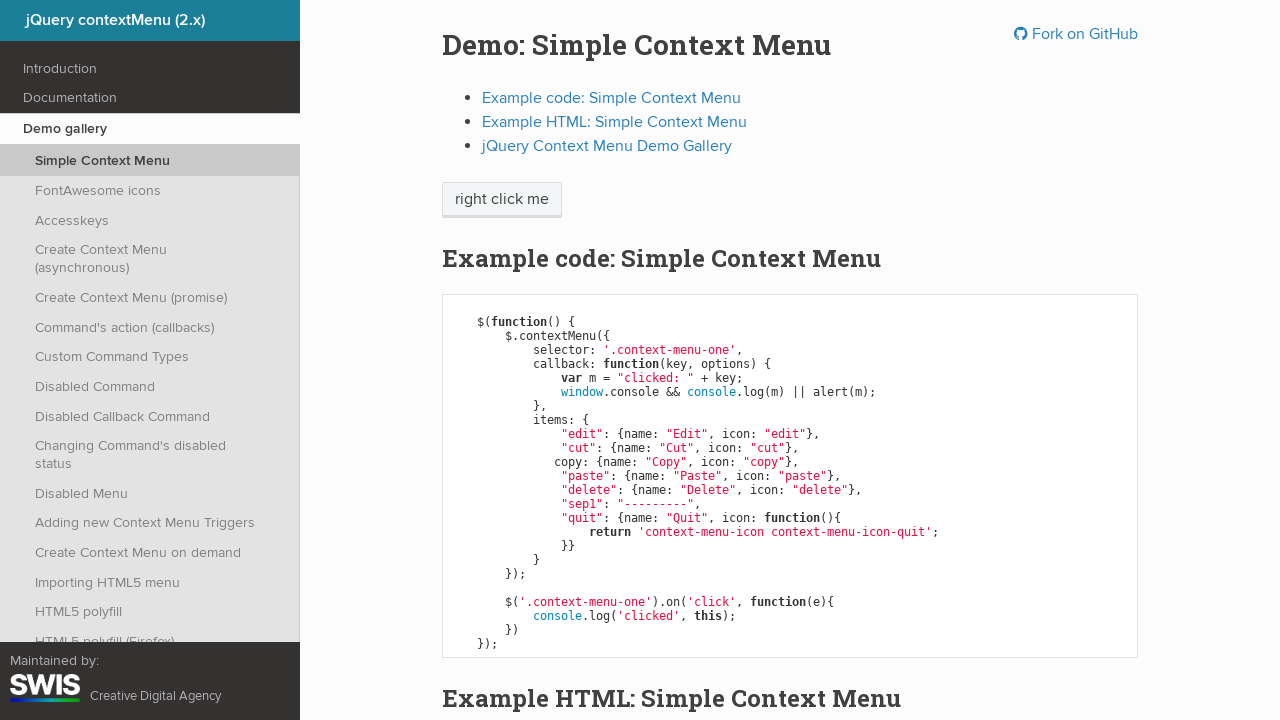

Performed second right-click on the element to open context menu again at (502, 200) on xpath=//span[@class='context-menu-one btn btn-neutral']
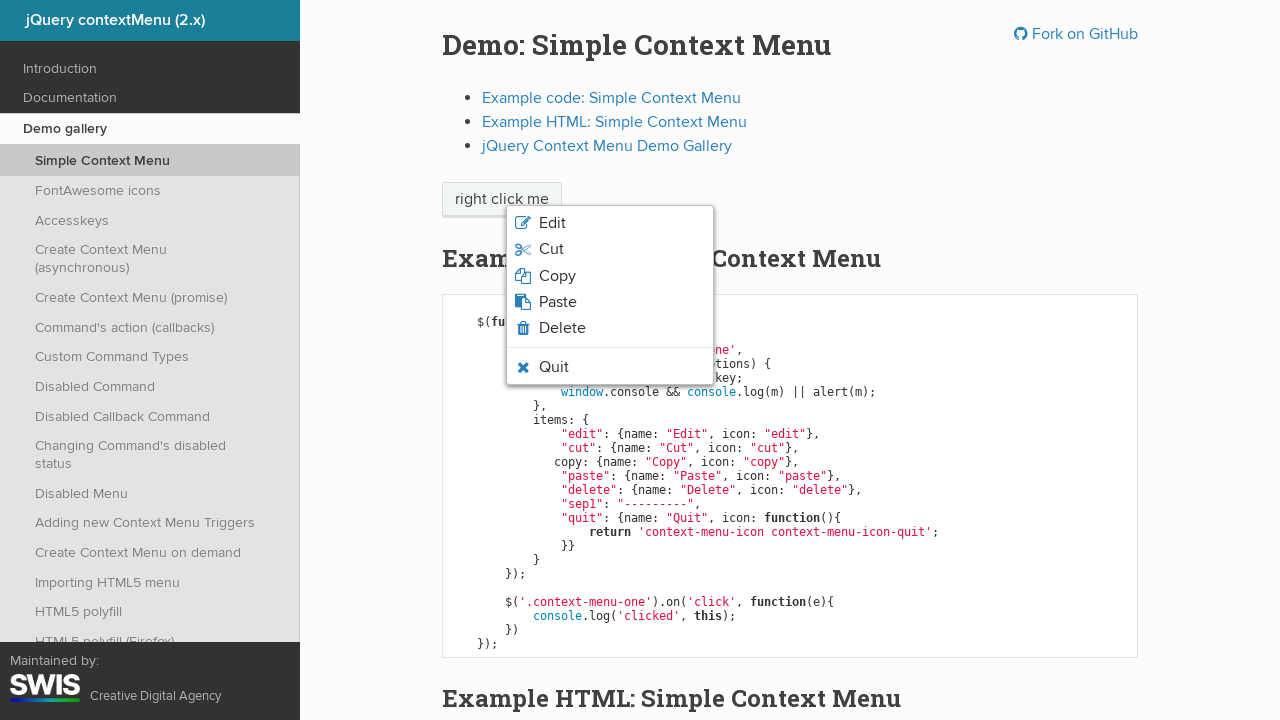

Clicked Paste option from context menu at (558, 302) on xpath=(//span[contains(text(),'Paste')])[2]
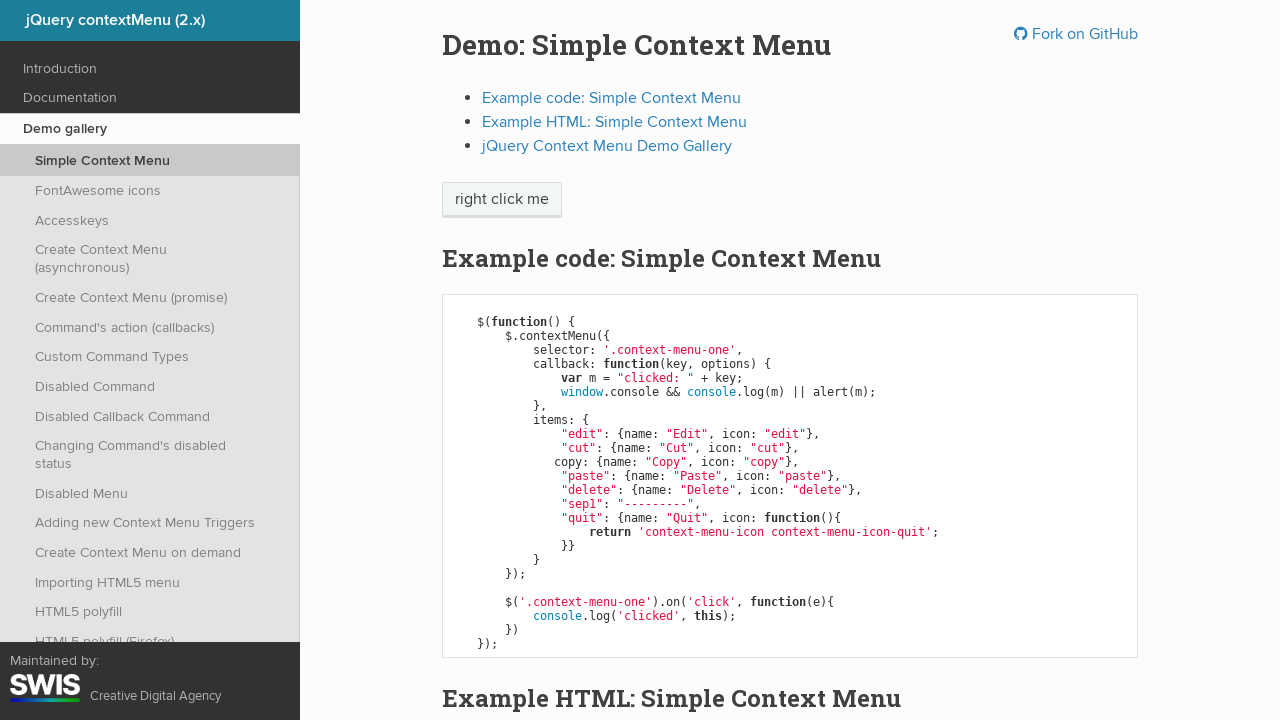

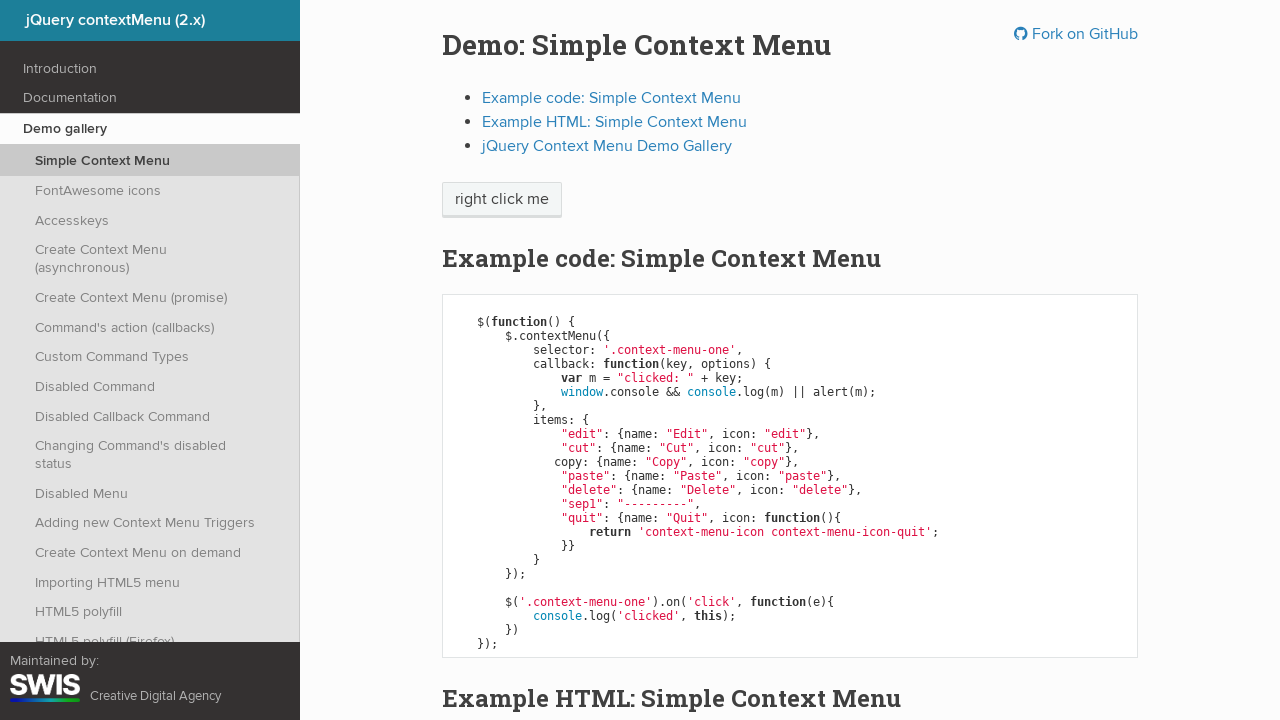